Tests that the search element on PyPI homepage is clickable by locating and clicking it

Starting URL: https://pypi.org

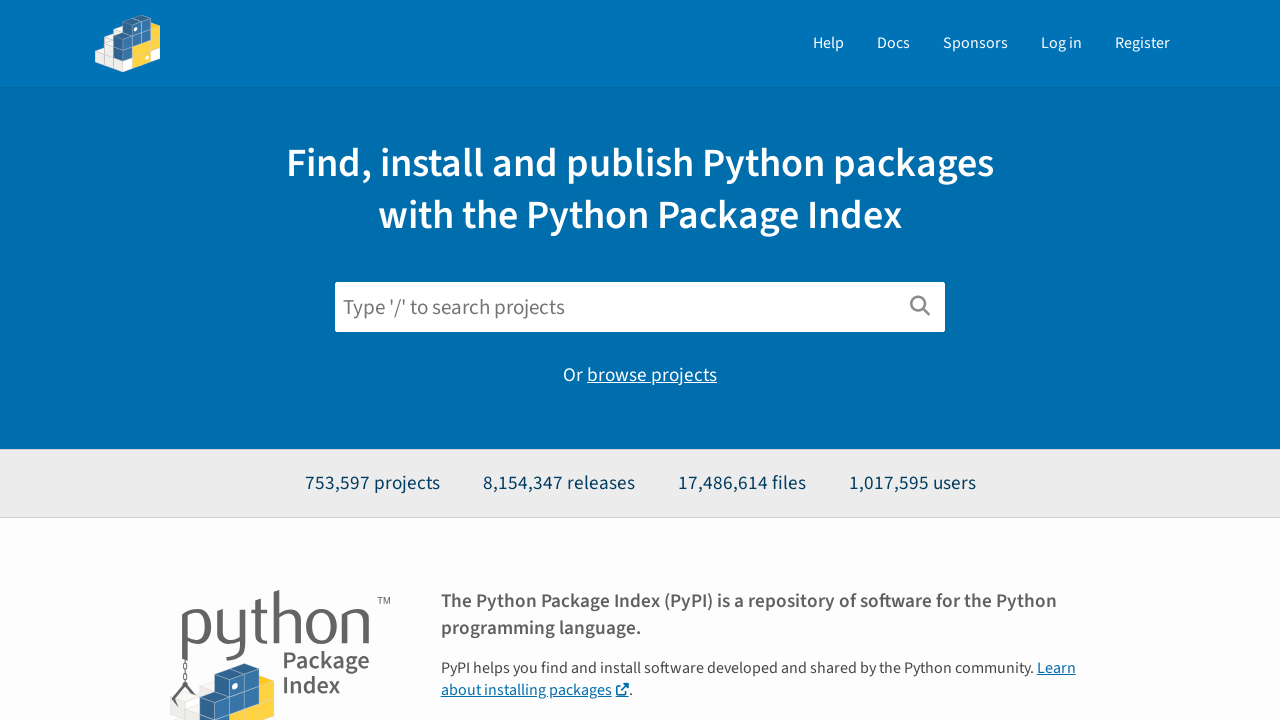

Clicked search element on PyPI homepage at (640, 307) on #search
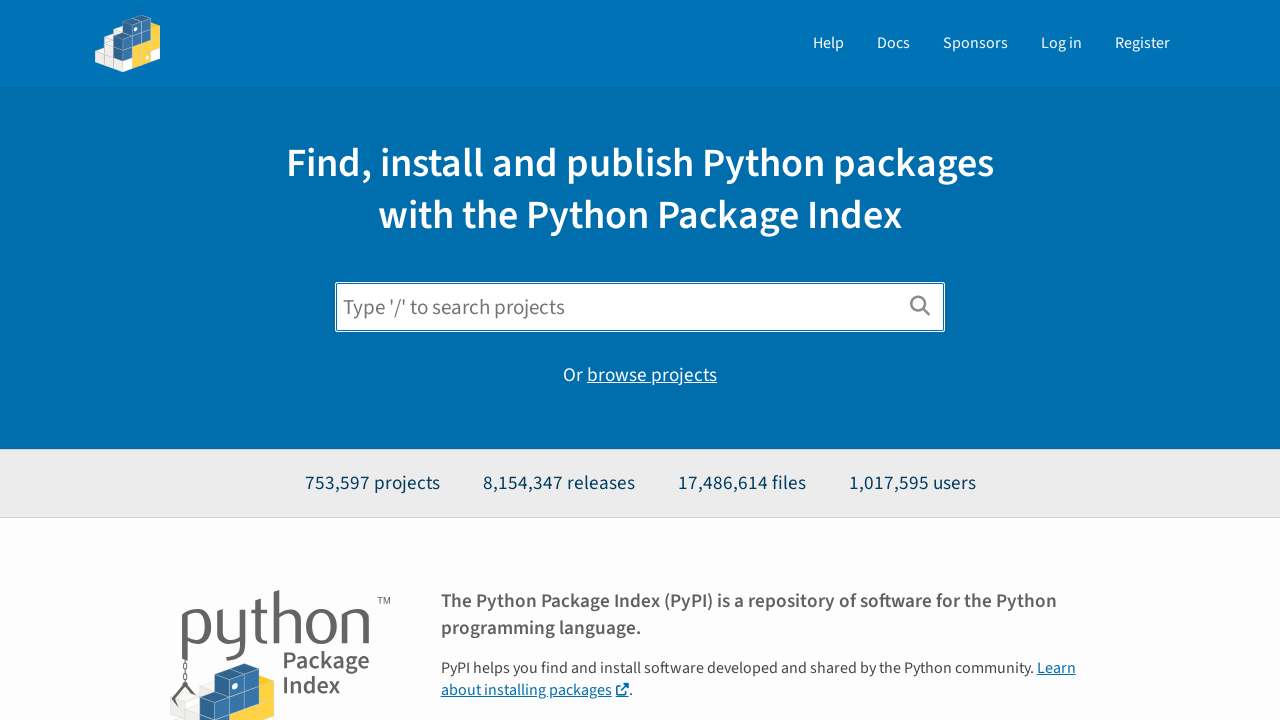

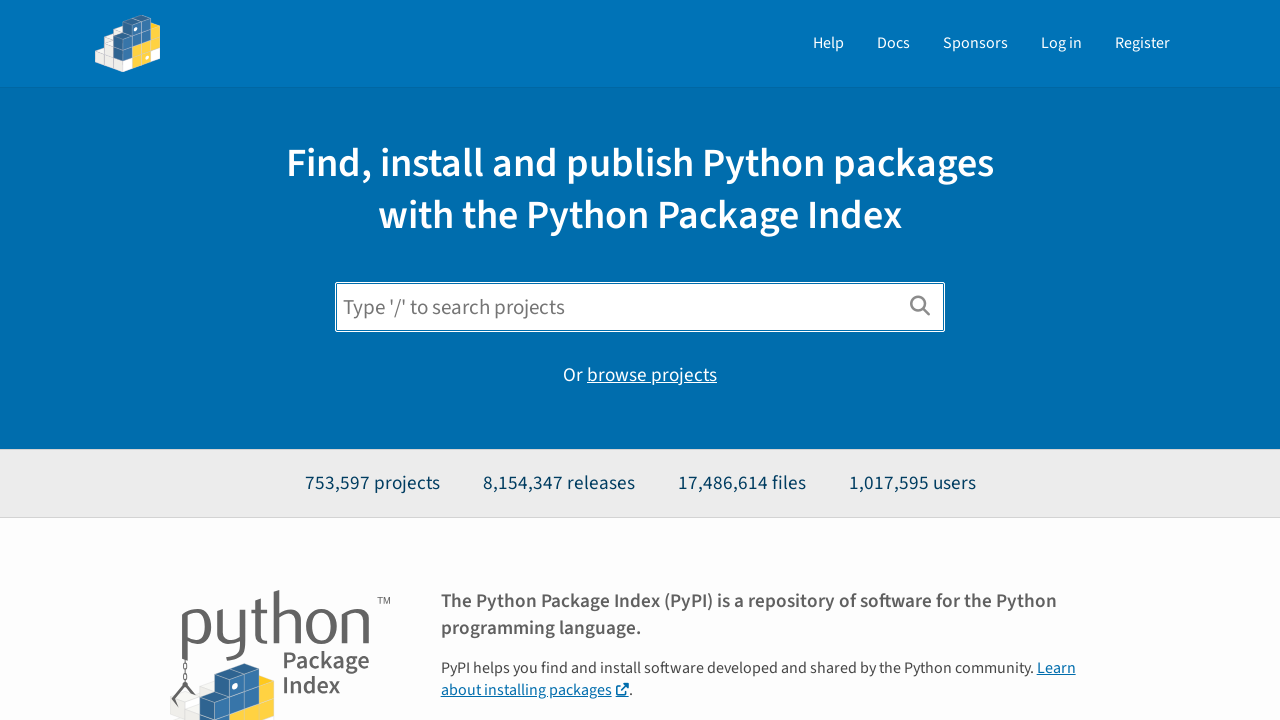